Tests various mouse events on a training page including left click, move to element, double click, and right-click context menu interactions on different buttons, then verifies confirmation messages are displayed.

Starting URL: https://training-support.net/webelements/mouse-events

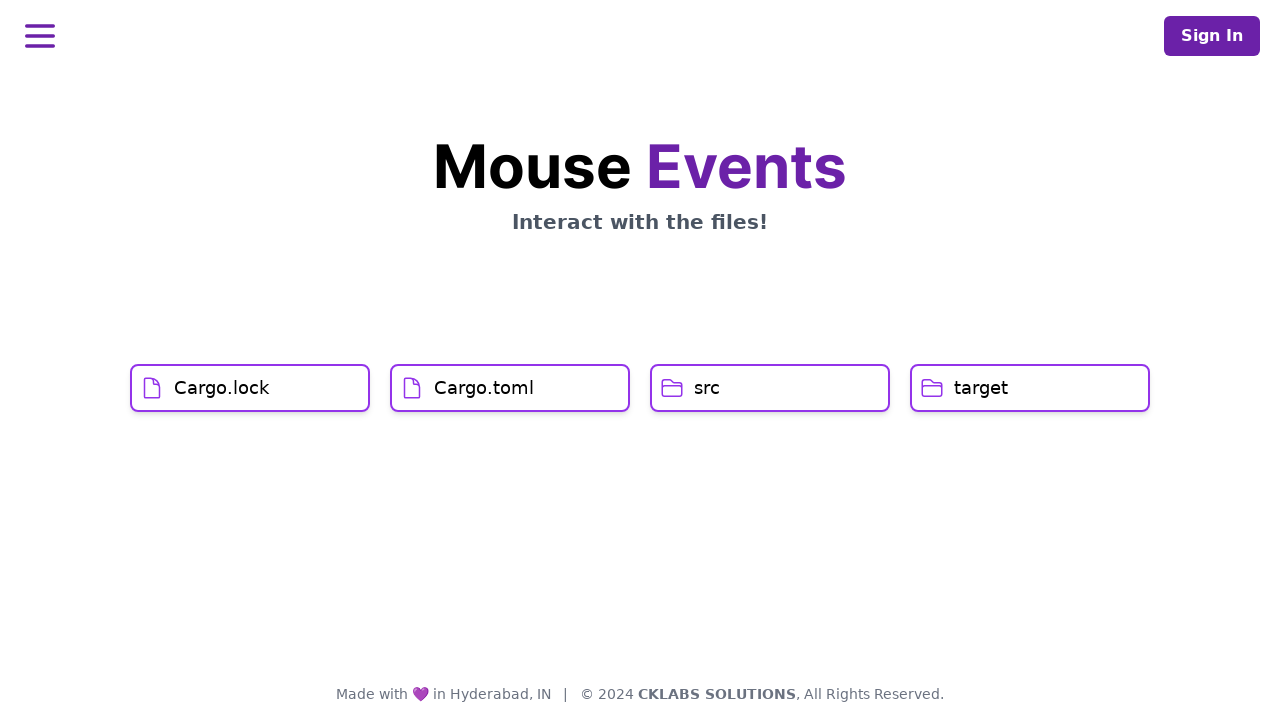

Retrieved and printed the page title
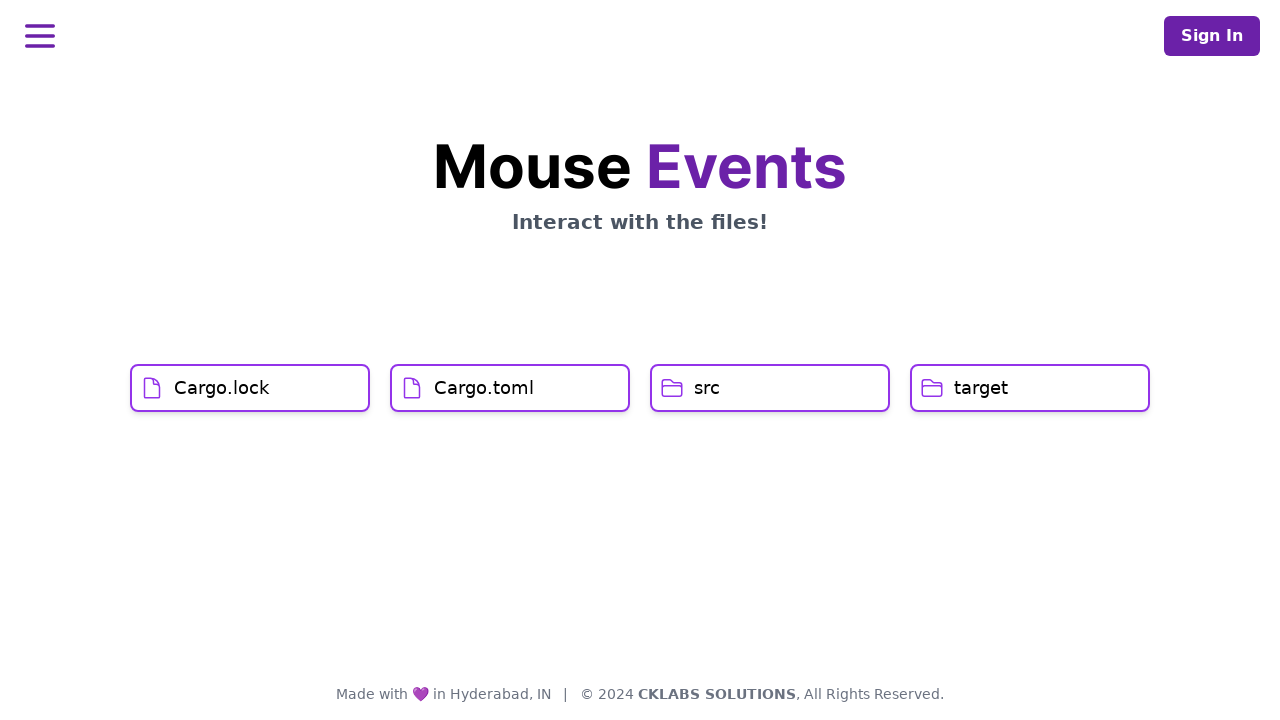

Located Cargo.lock element
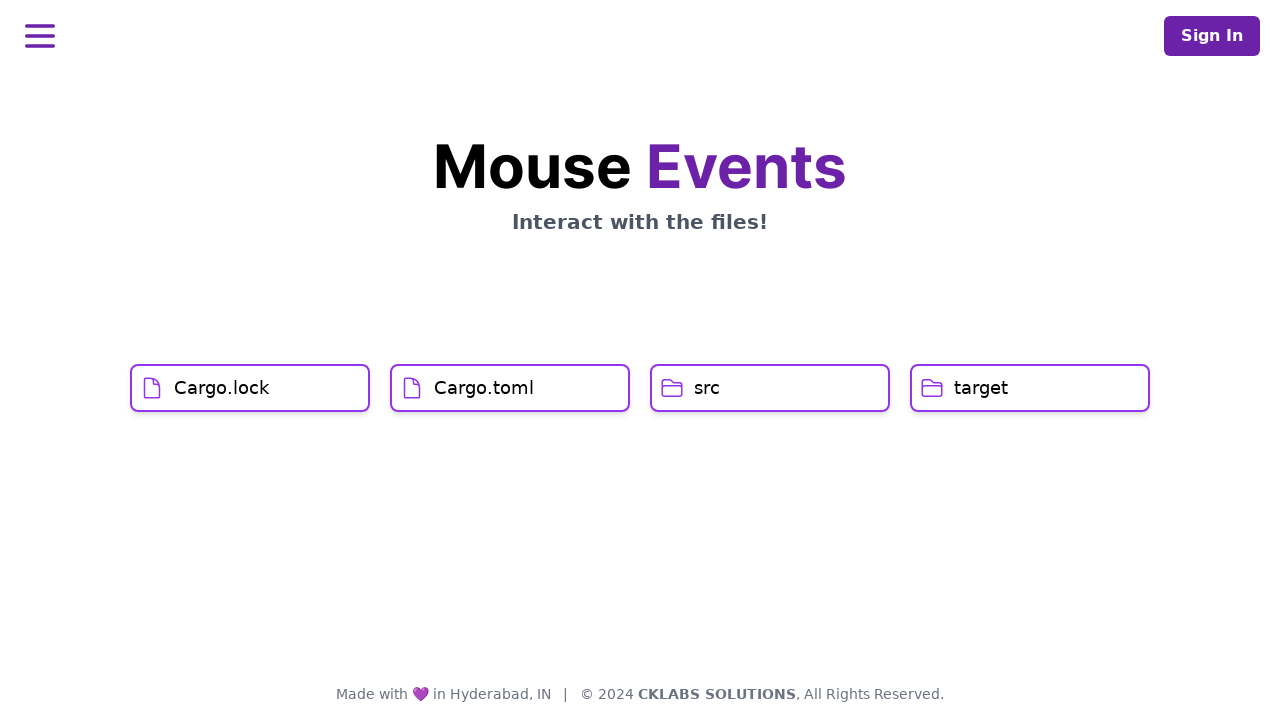

Located Cargo.toml element
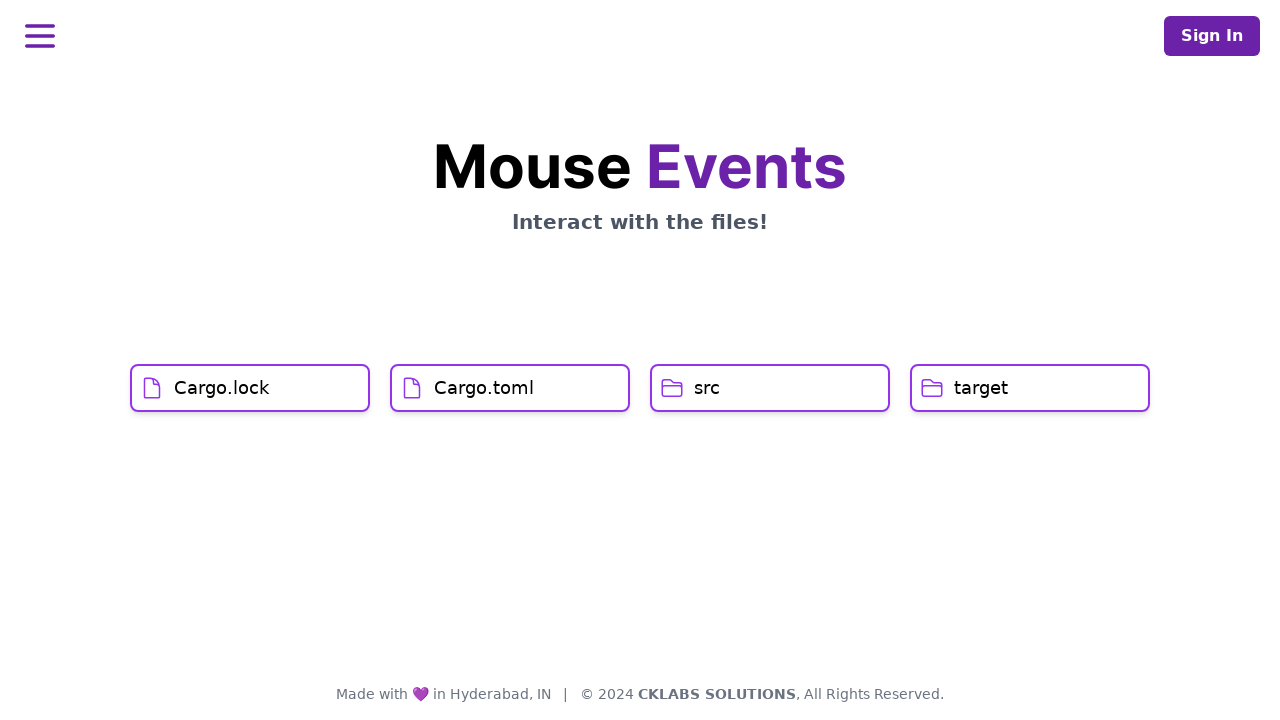

Located src element
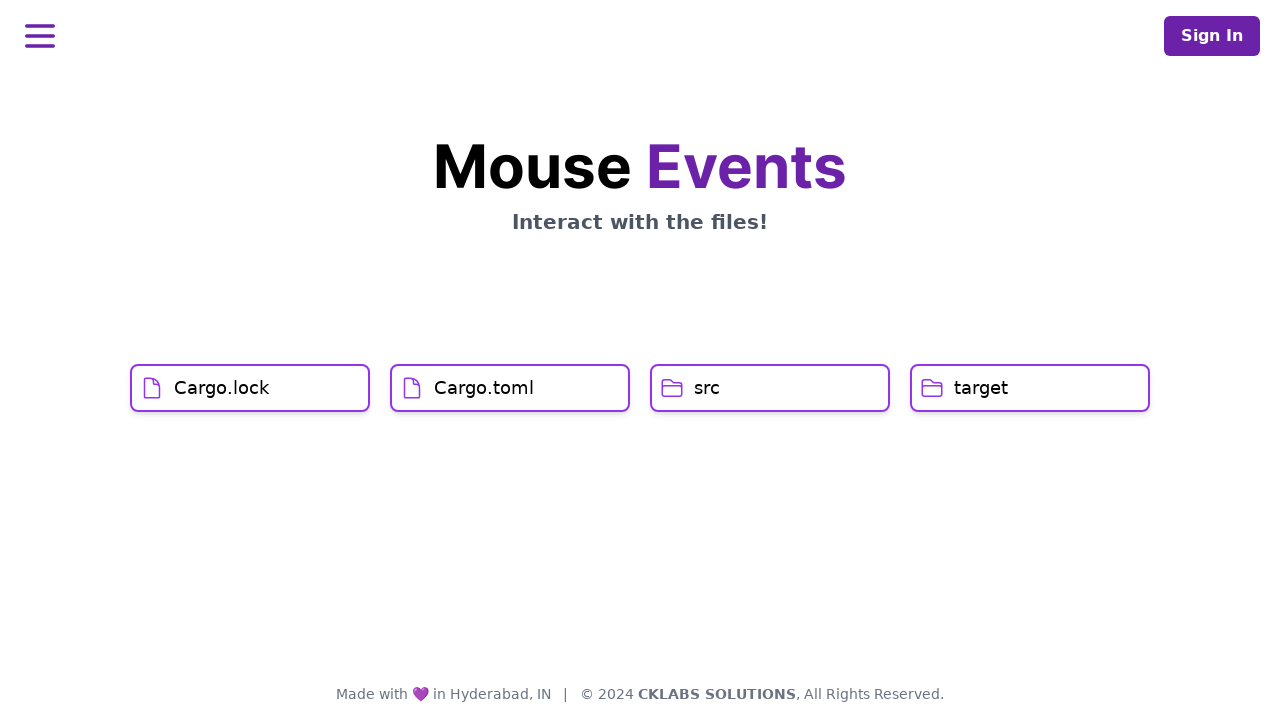

Located target element
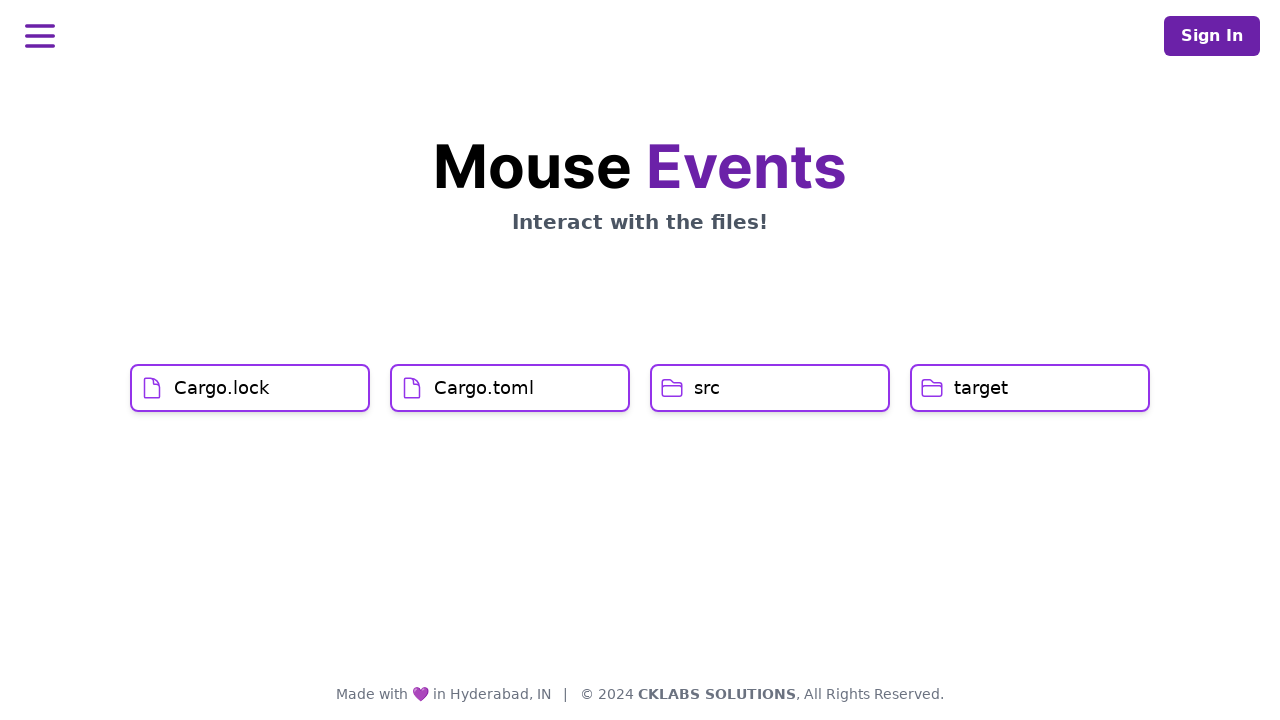

Performed left click on Cargo.lock element at (222, 388) on xpath=//h1[text()='Cargo.lock']
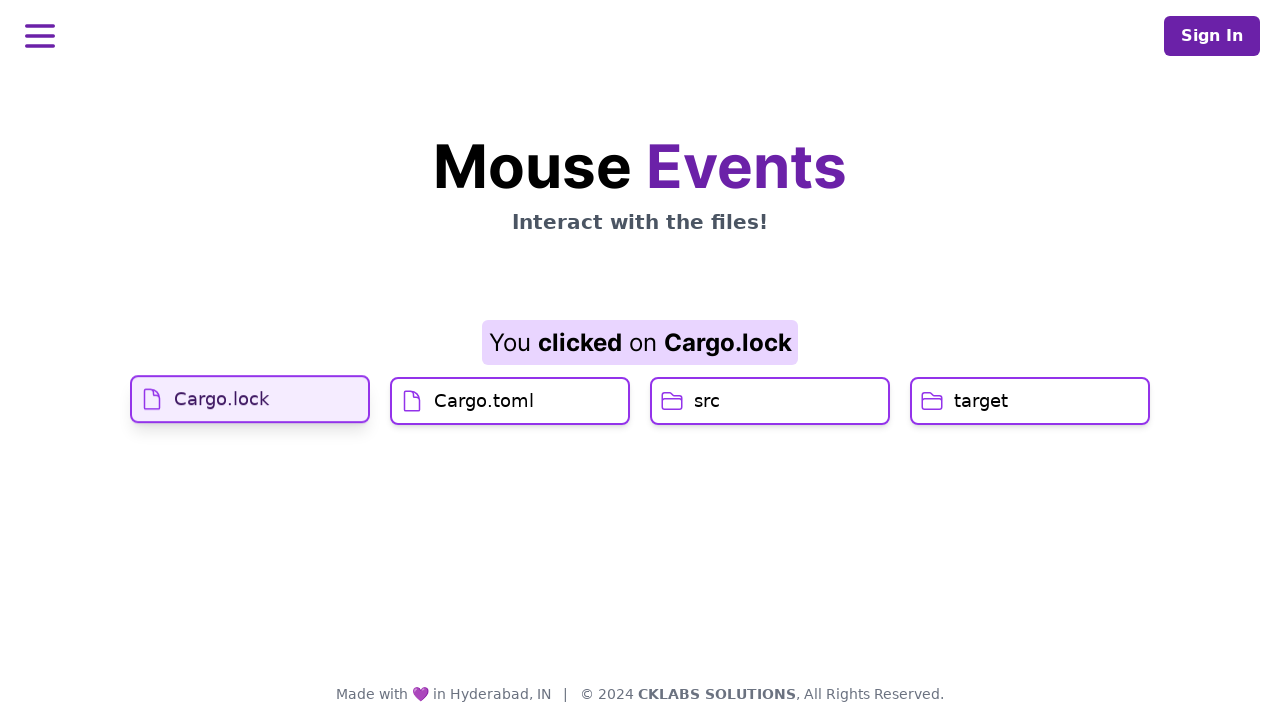

Hovered over Cargo.toml element at (484, 420) on xpath=//h1[text()='Cargo.toml']
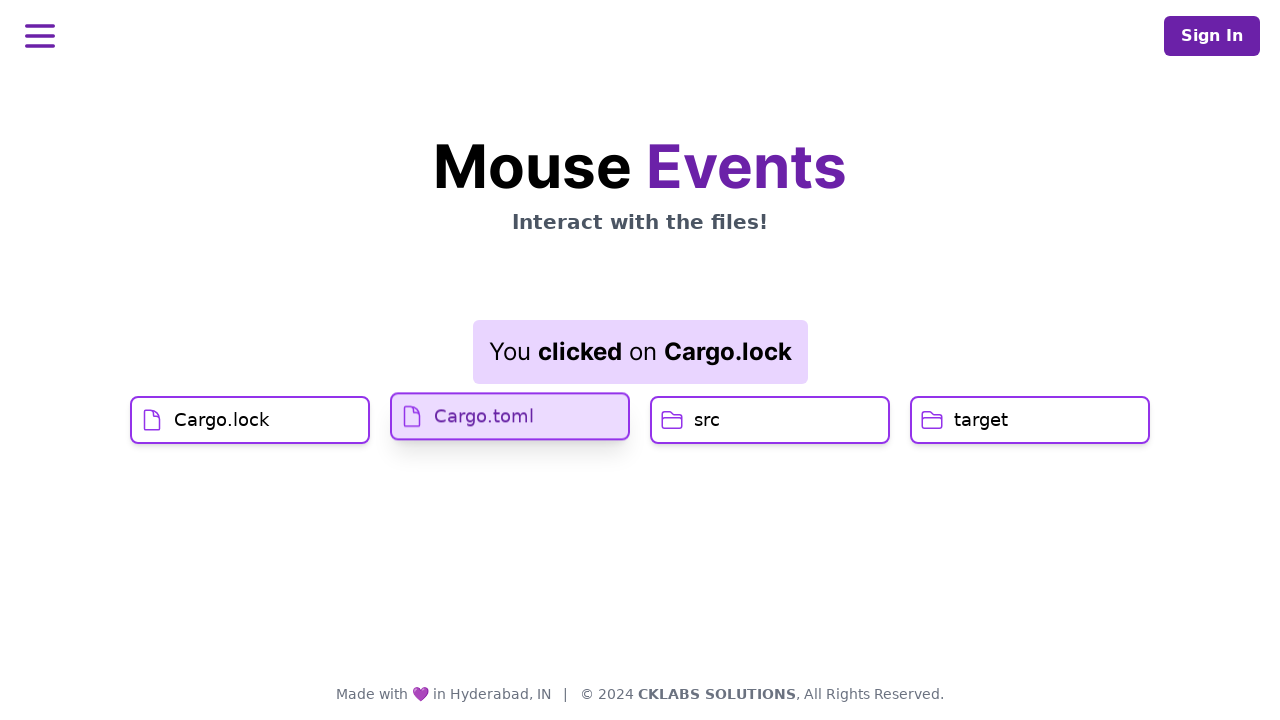

Clicked on Cargo.toml element at (484, 416) on xpath=//h1[text()='Cargo.toml']
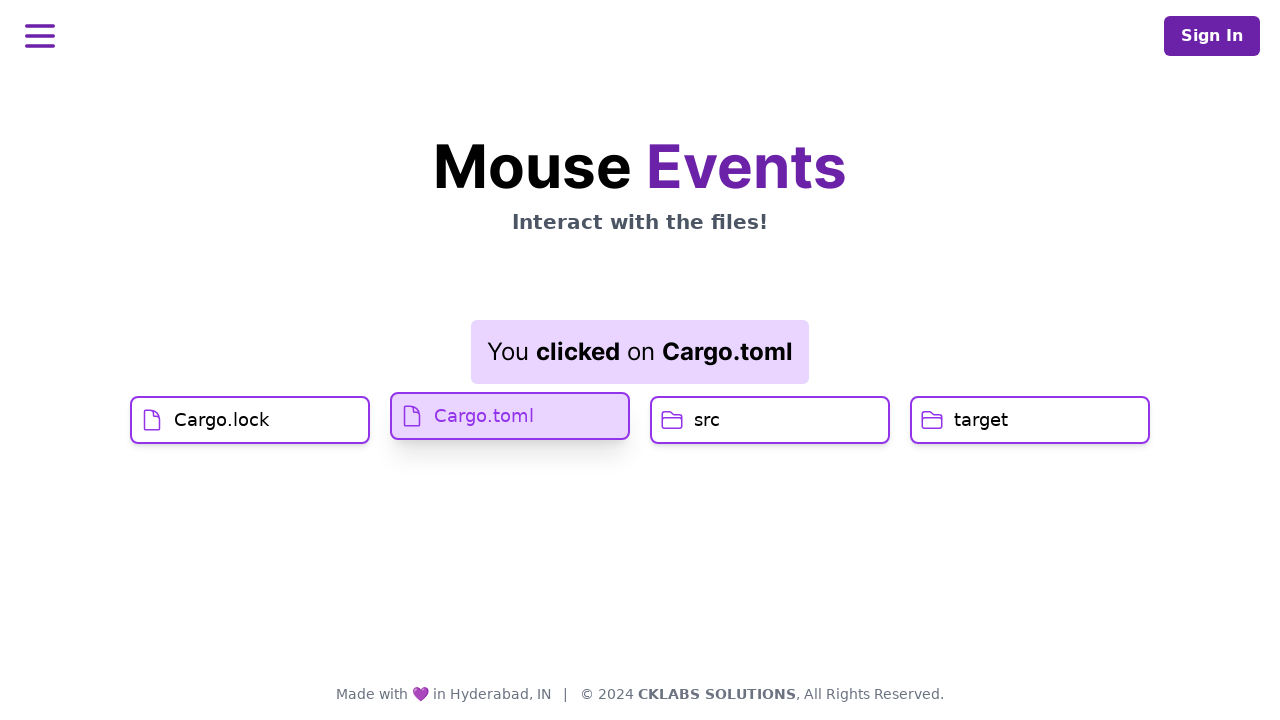

Retrieved result message after Cargo.toml click
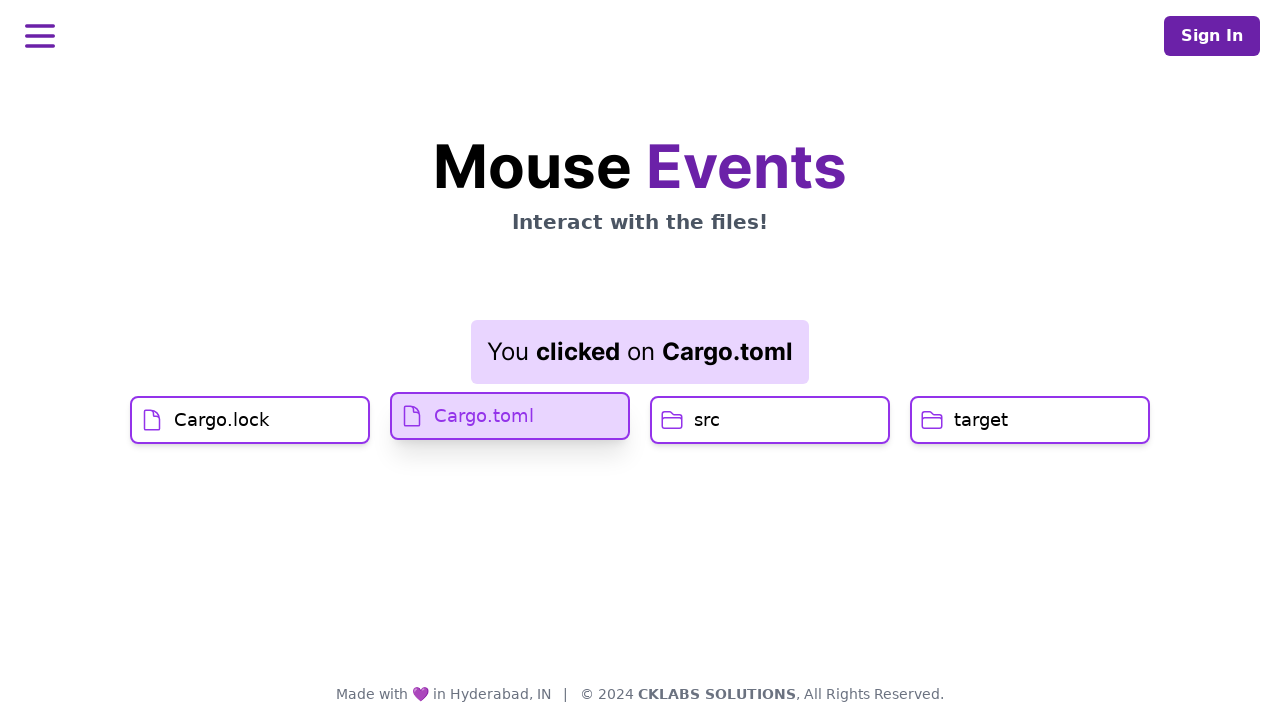

Performed double click on src element at (707, 420) on xpath=//h1[text()='src']
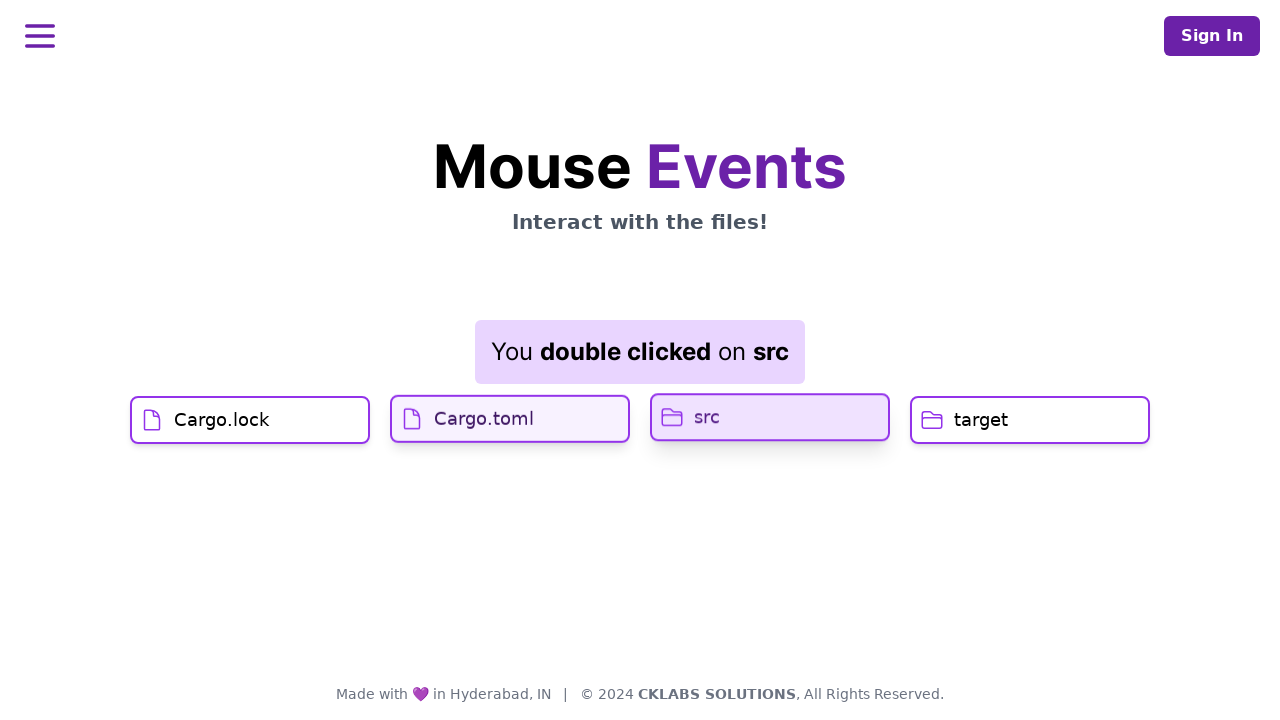

Performed right-click on target element to open context menu at (981, 420) on xpath=//h1[text()='target']
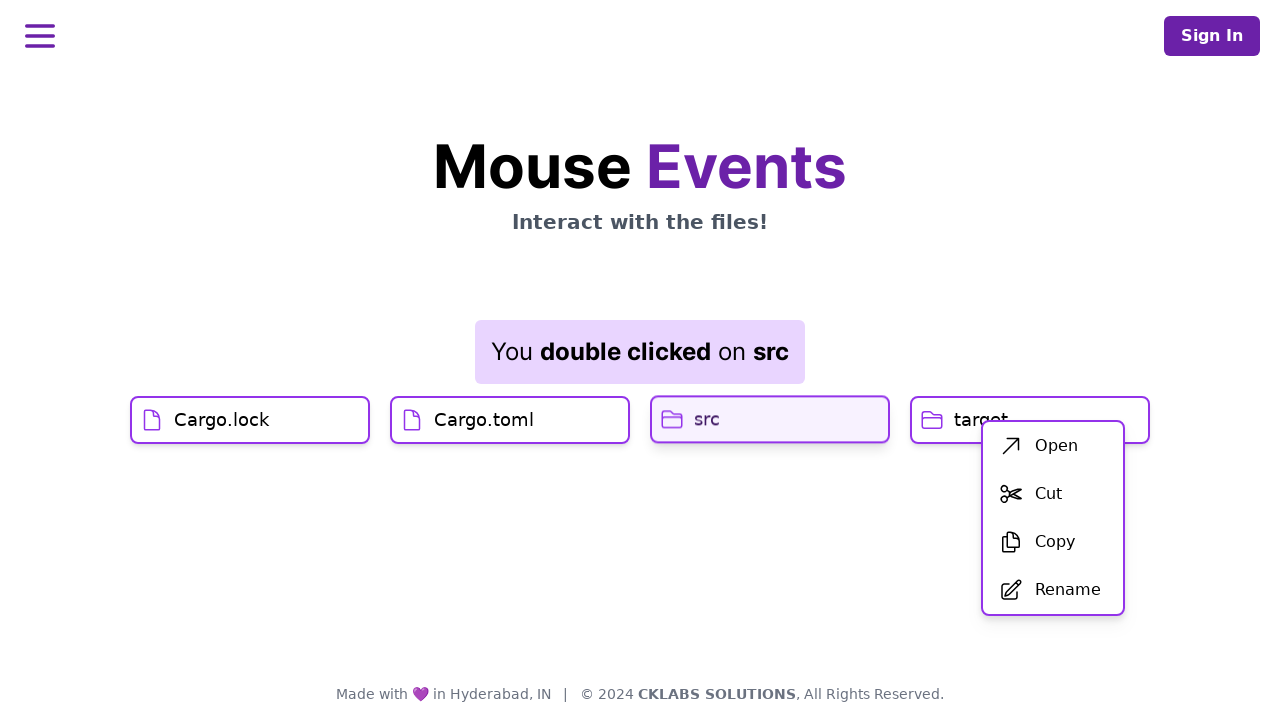

Clicked 'Open' option from the context menu at (1053, 446) on xpath=//div[@id='menu']/div/ul/li[1]
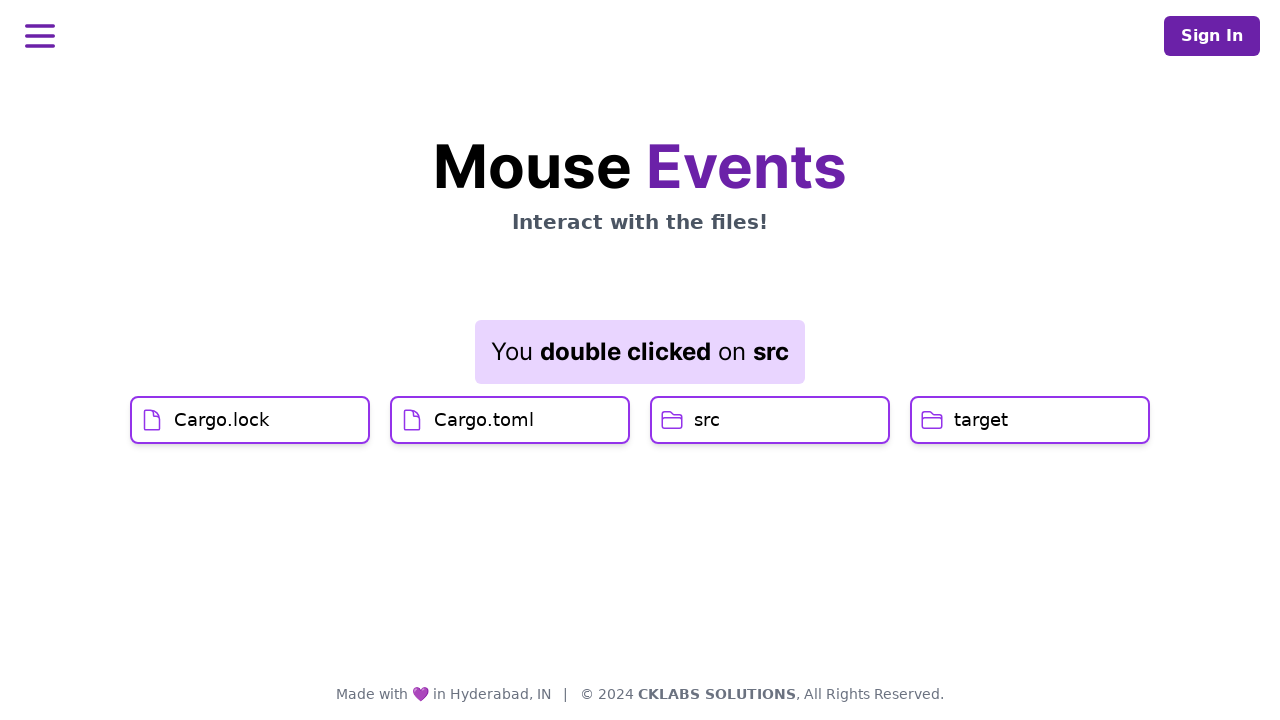

Retrieved final result message after context menu action
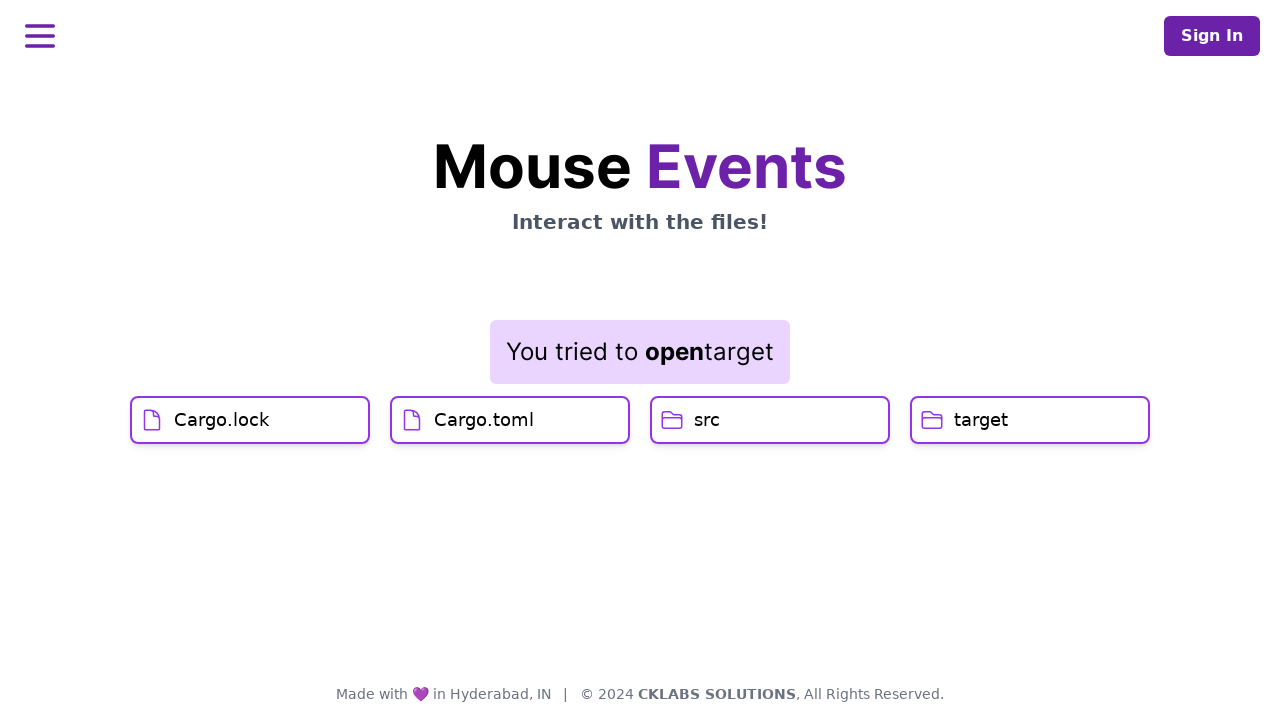

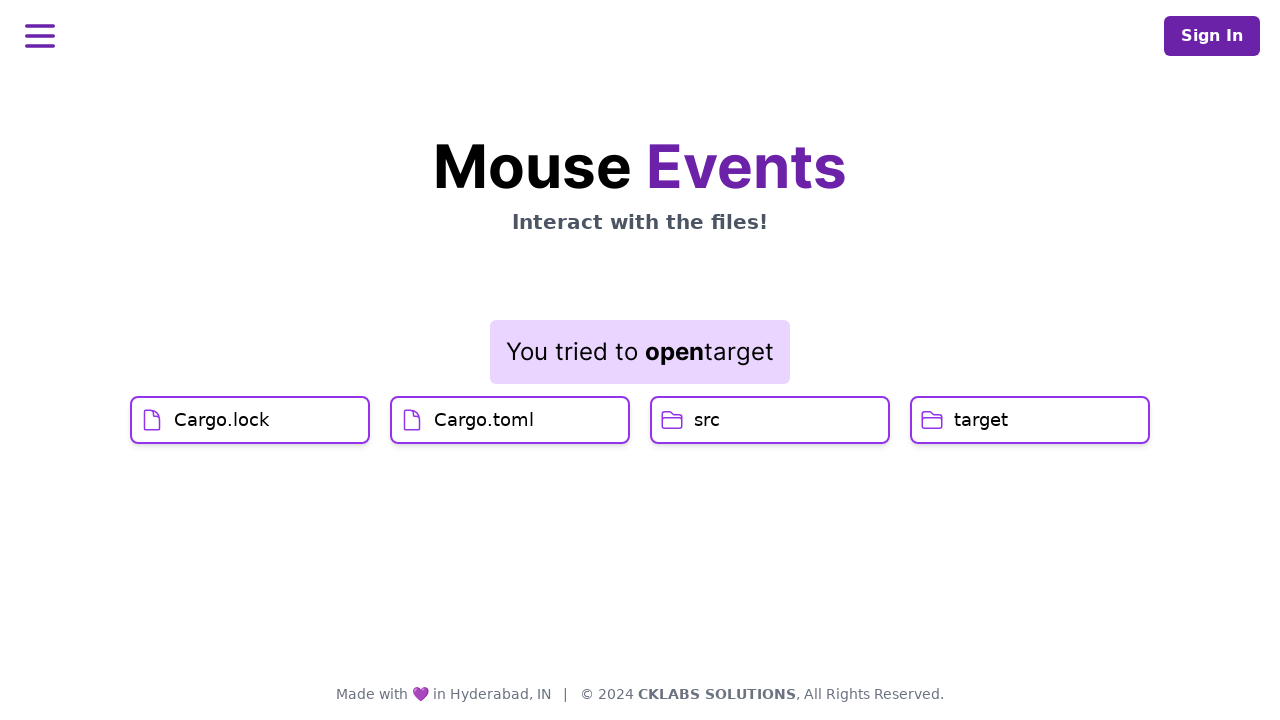